Tests window handling functionality by verifying page text and title, clicking a link that opens a new window, verifying the new window's content, and attempting to navigate back

Starting URL: https://the-internet.herokuapp.com/windows

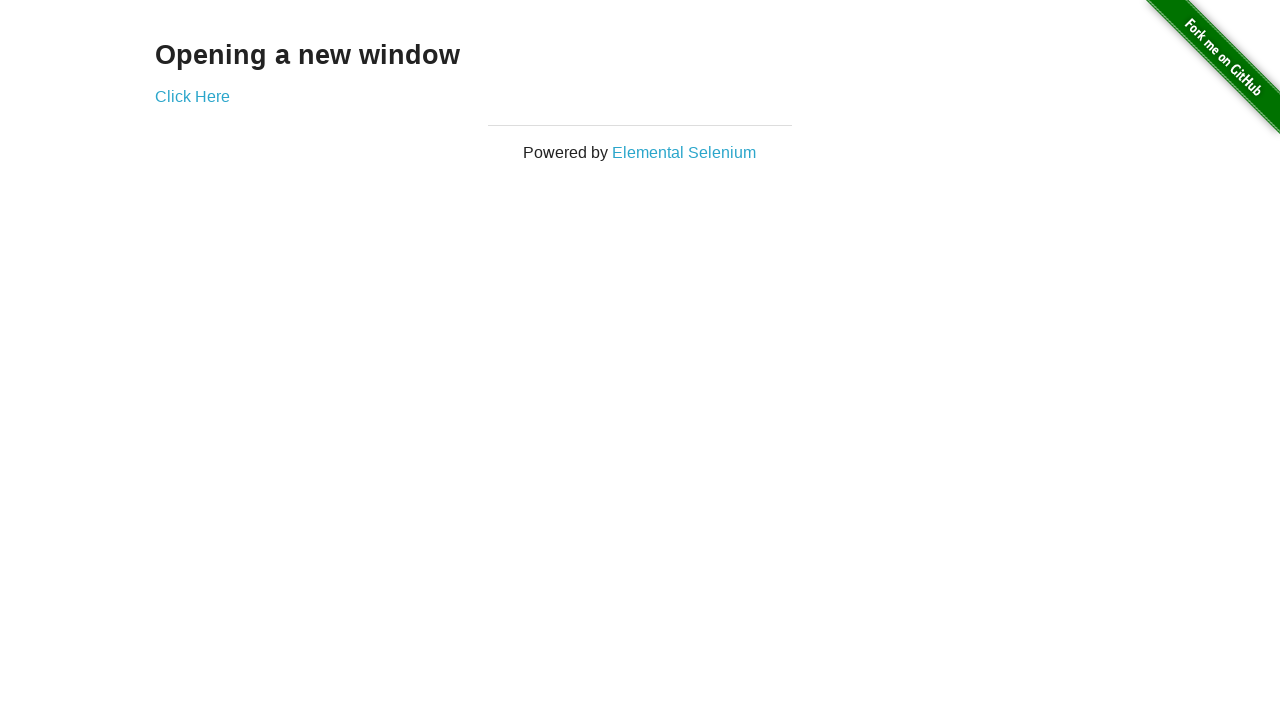

Waited for 'Opening a new window' header to load
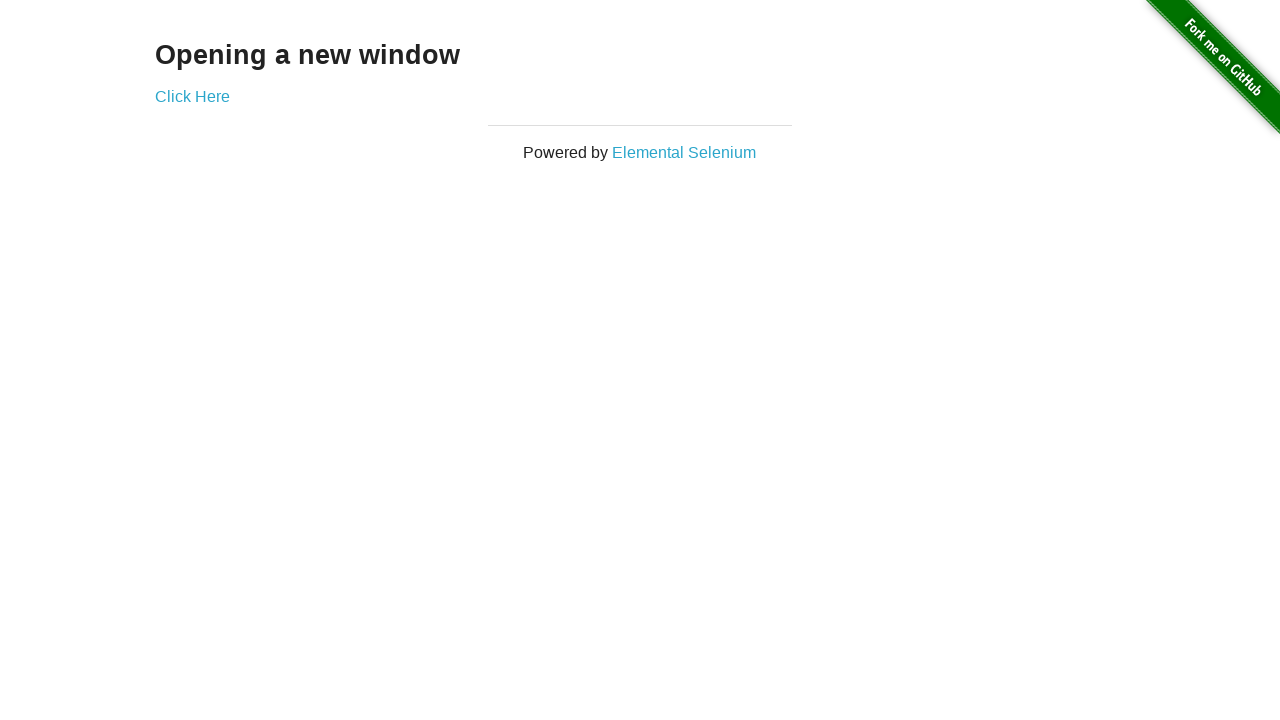

Verified page title is 'The Internet'
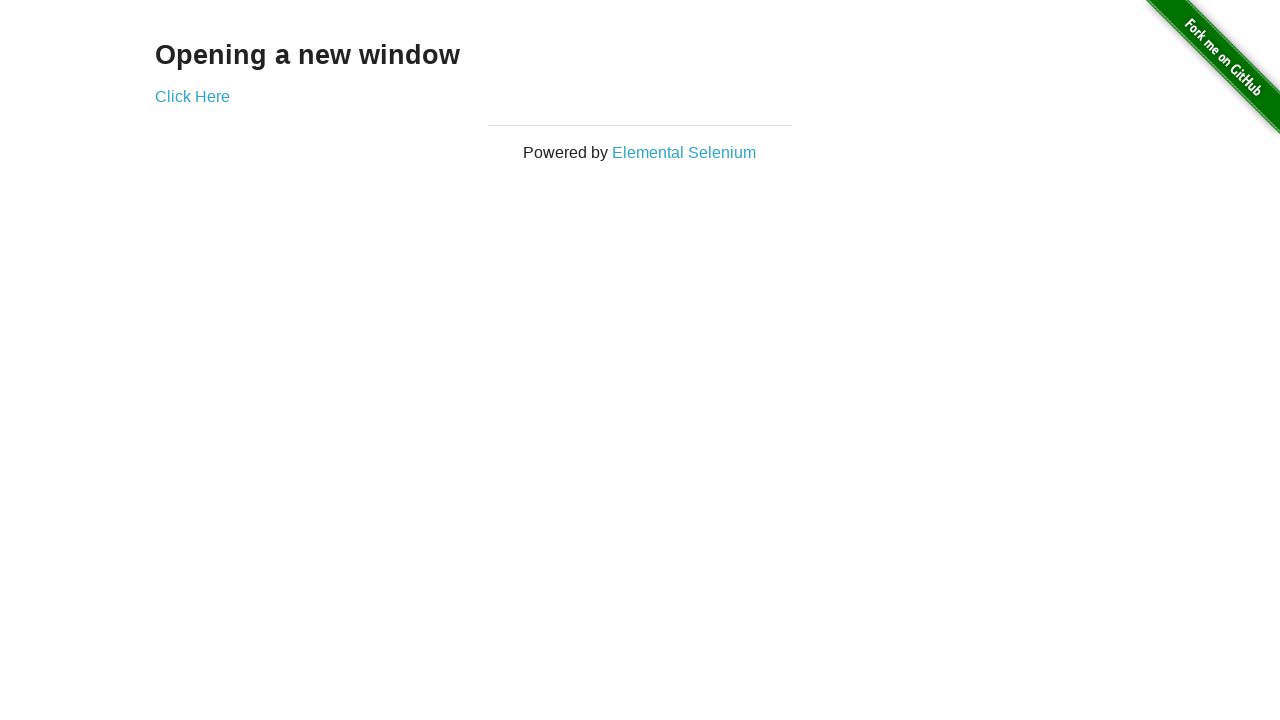

Clicked 'Click Here' link to open new window at (192, 96) on xpath=//a[normalize-space()='Click Here']
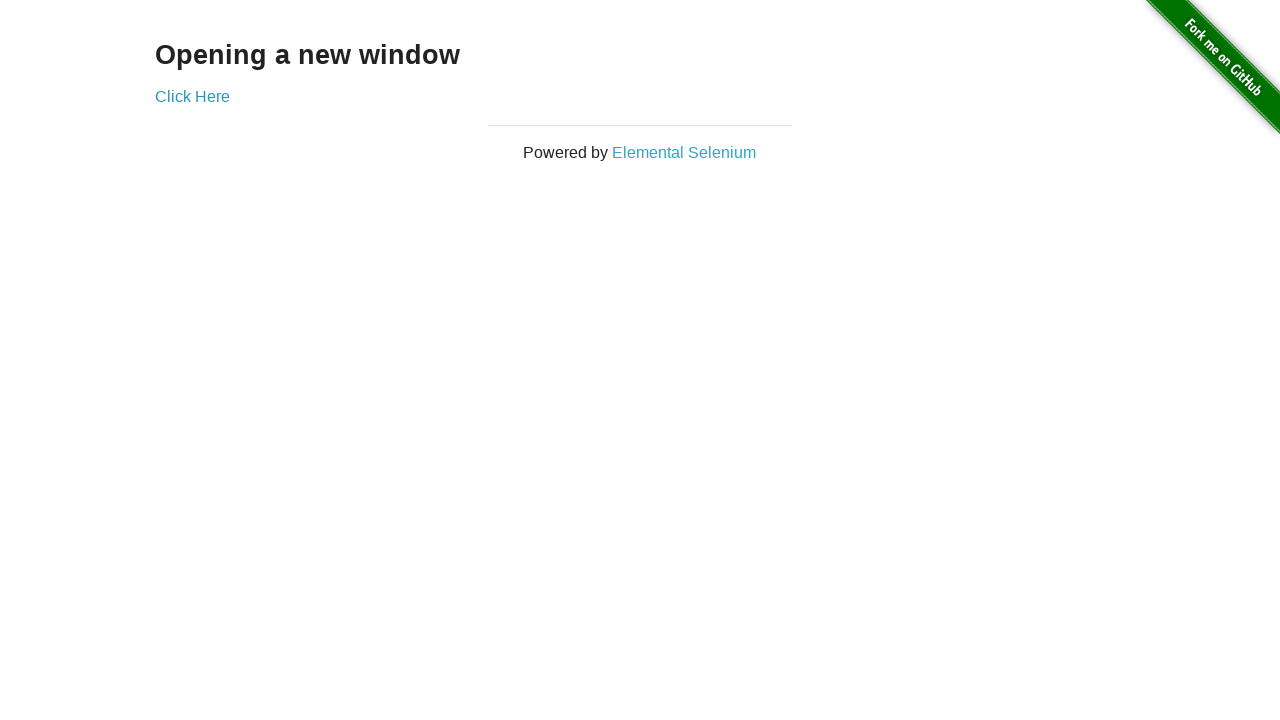

New window loaded and ready
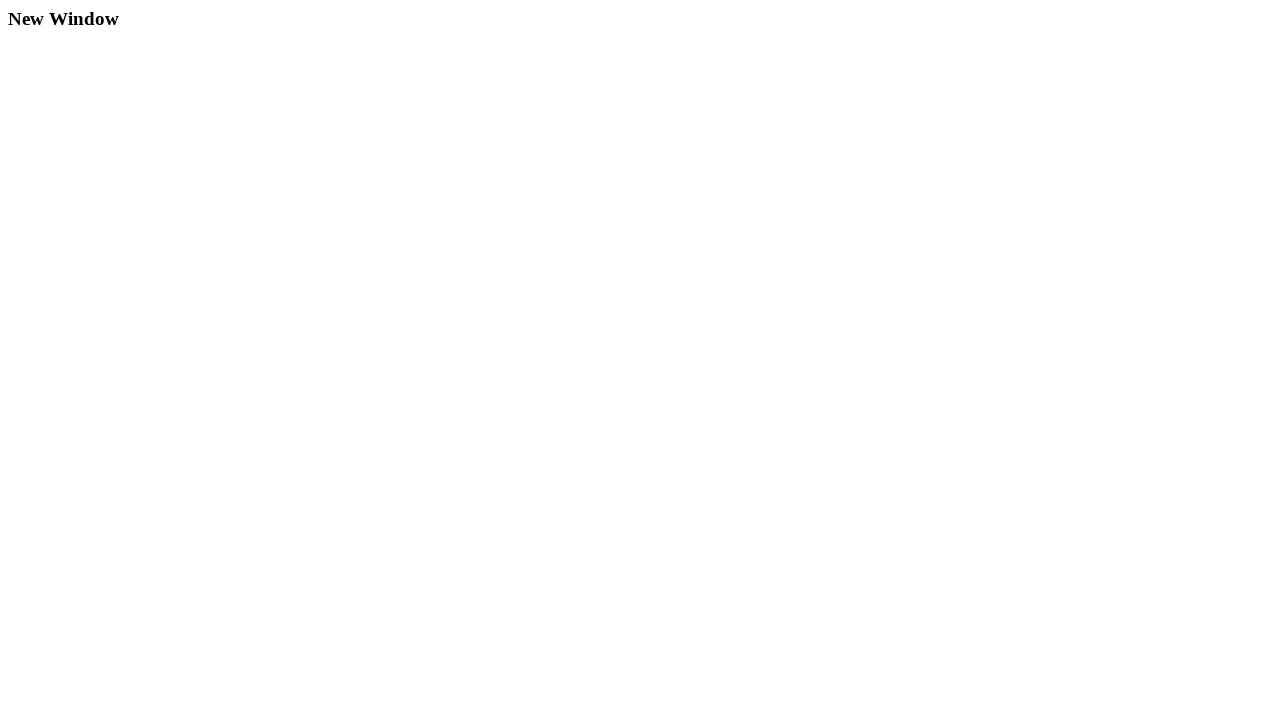

Verified new window title is 'New Window'
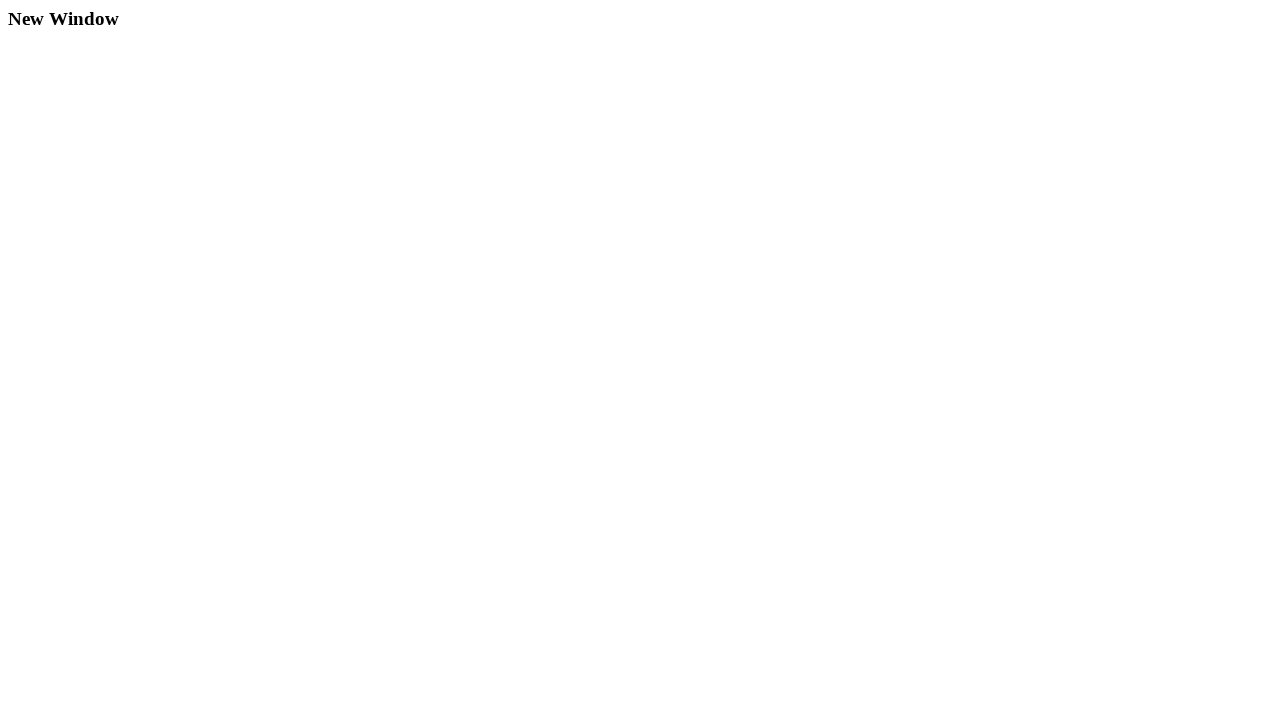

Verified new window displays 'New Window' heading
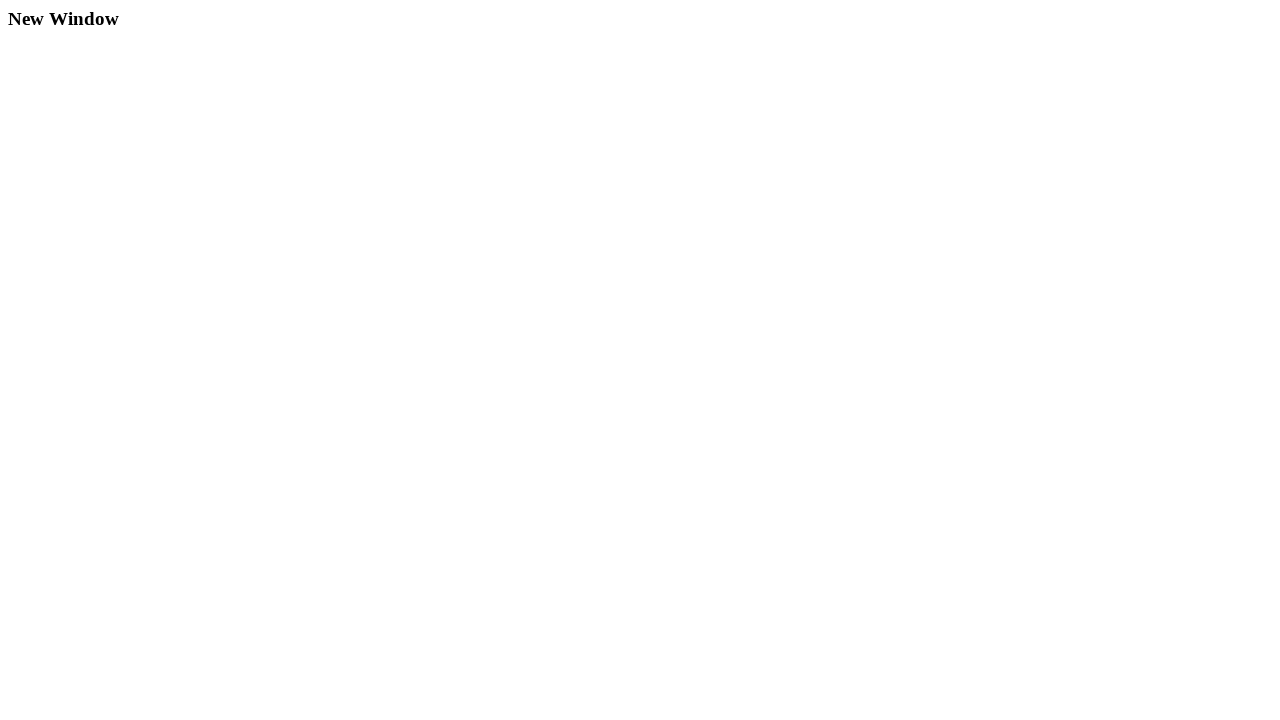

Closed the new window
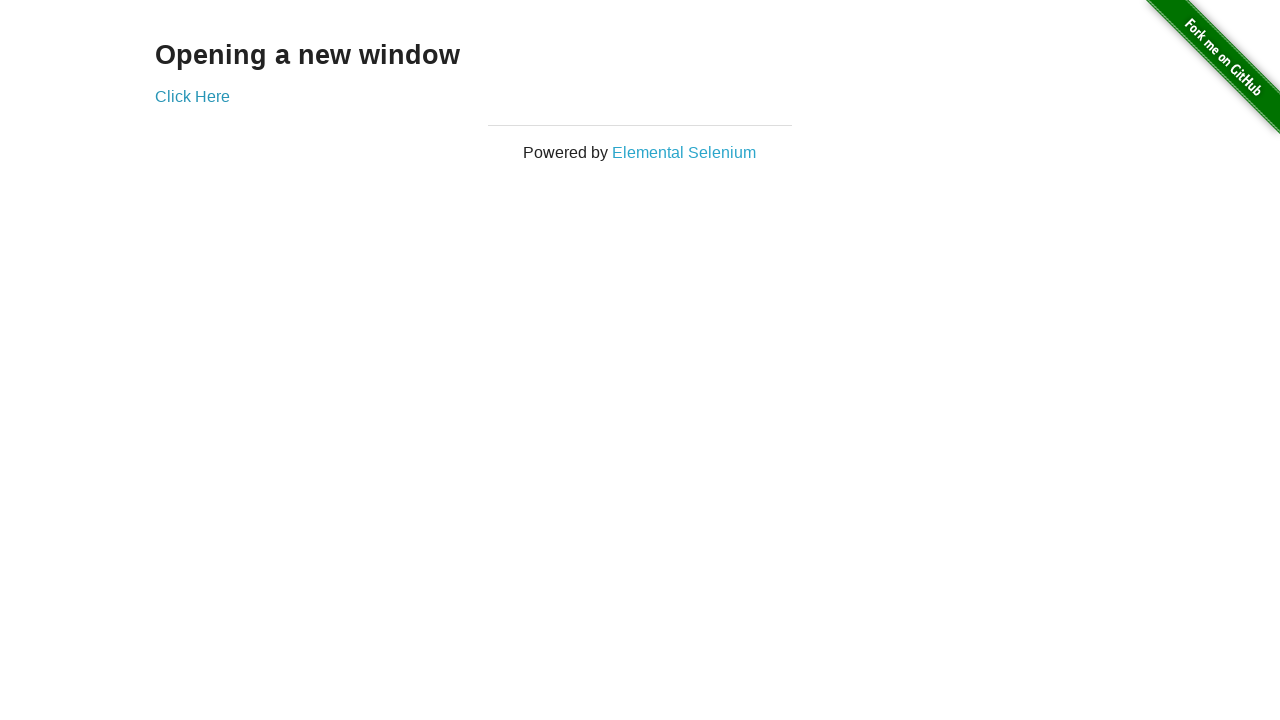

Verified original window title is still 'The Internet'
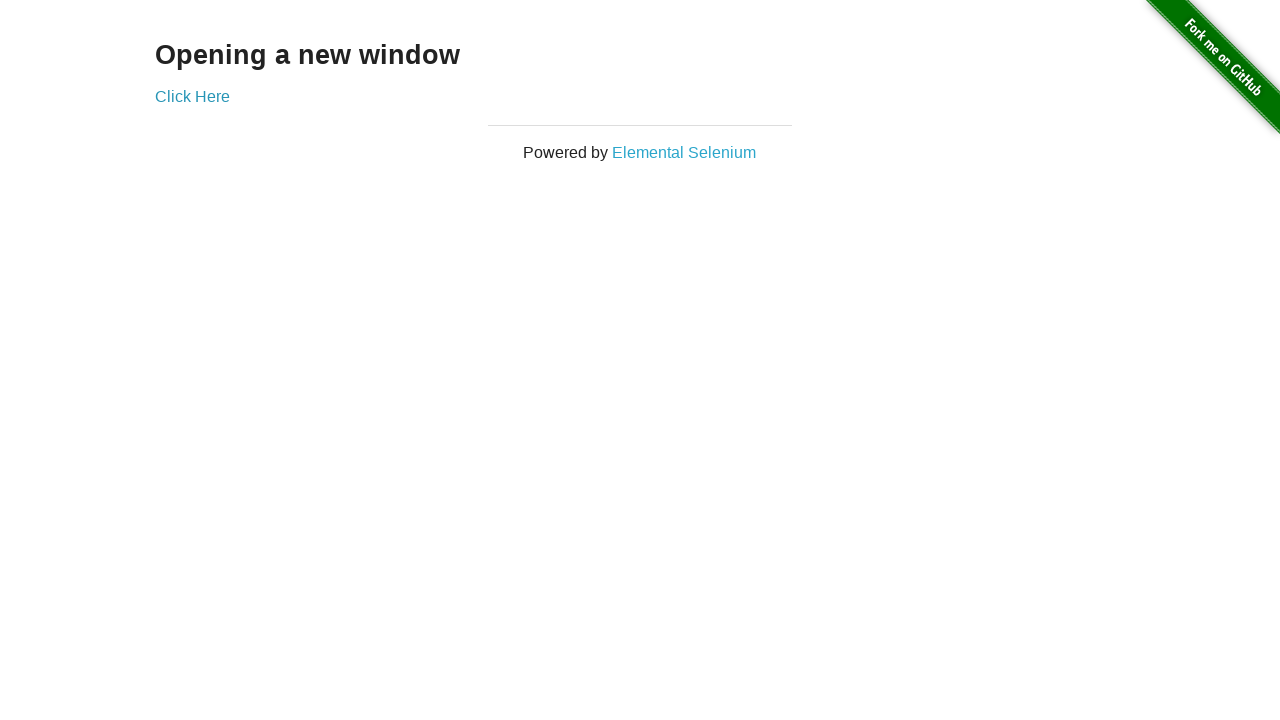

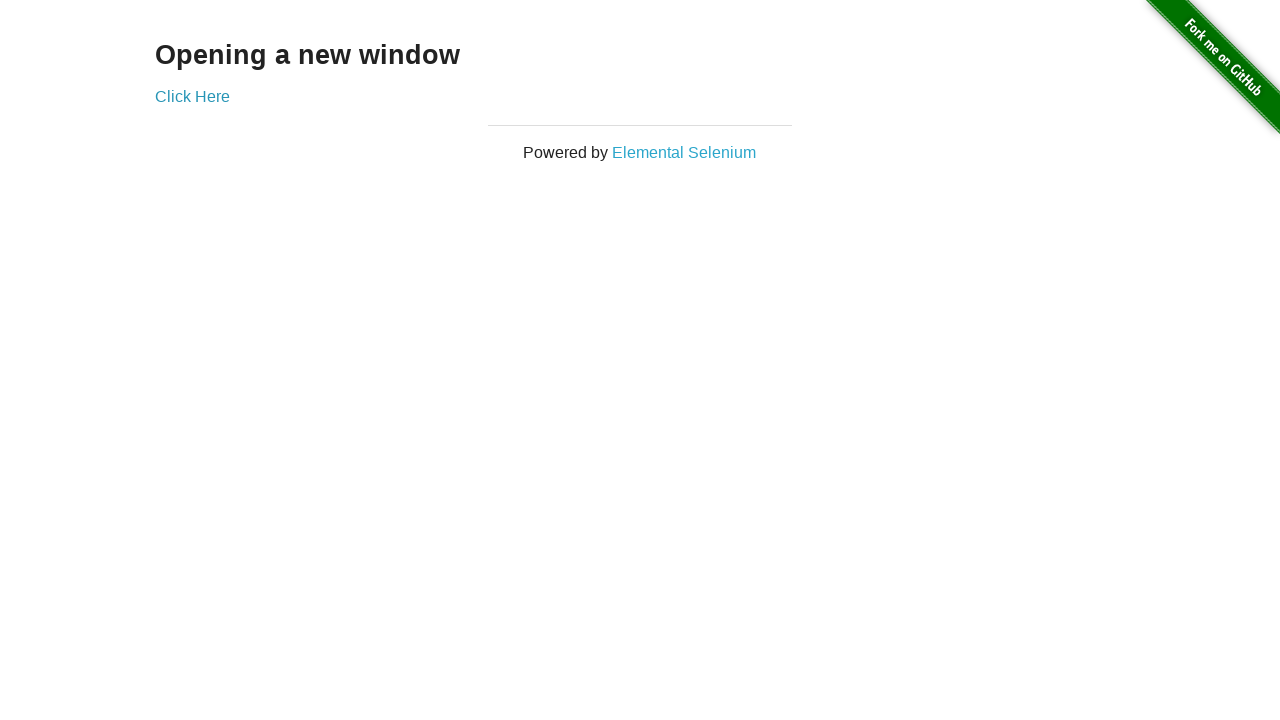